Tests keyboard interactions on a demo form by filling fields using keyboard shortcuts including Tab navigation, Ctrl+A (select all), Ctrl+C (copy), and Ctrl+V (paste)

Starting URL: https://demoqa.com/text-box

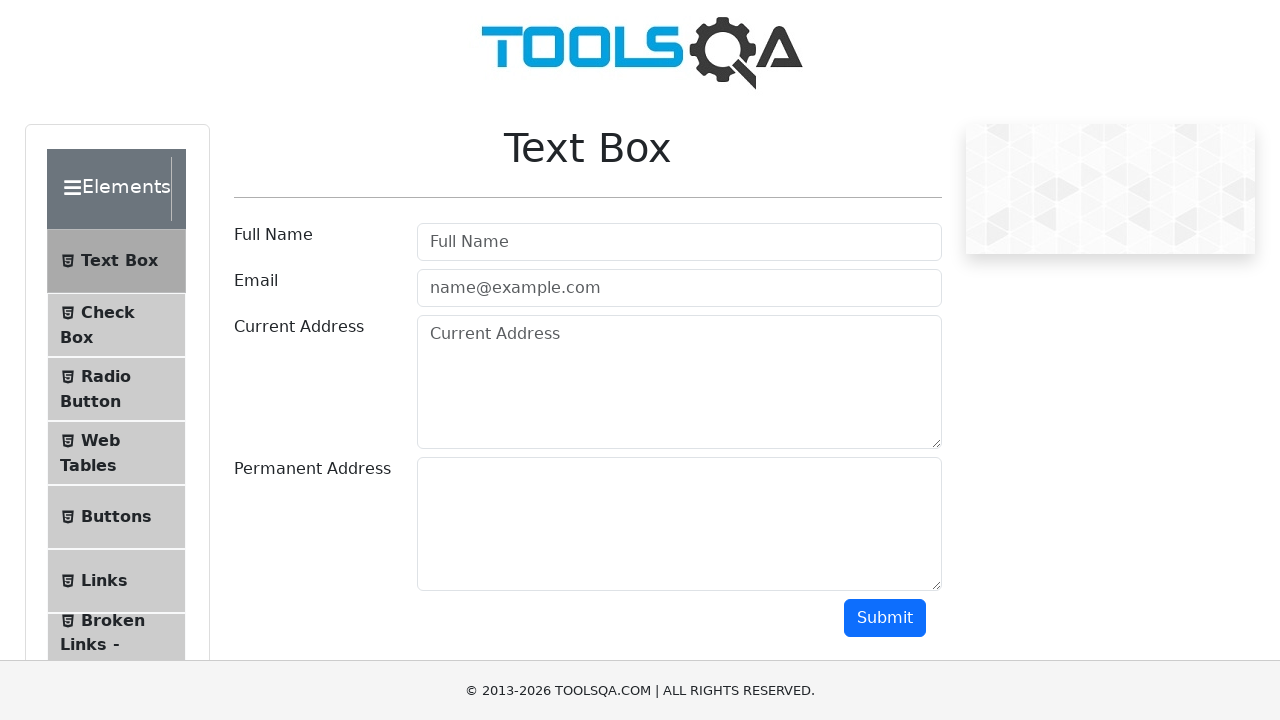

Filled username field with 'pravin' on input#userName
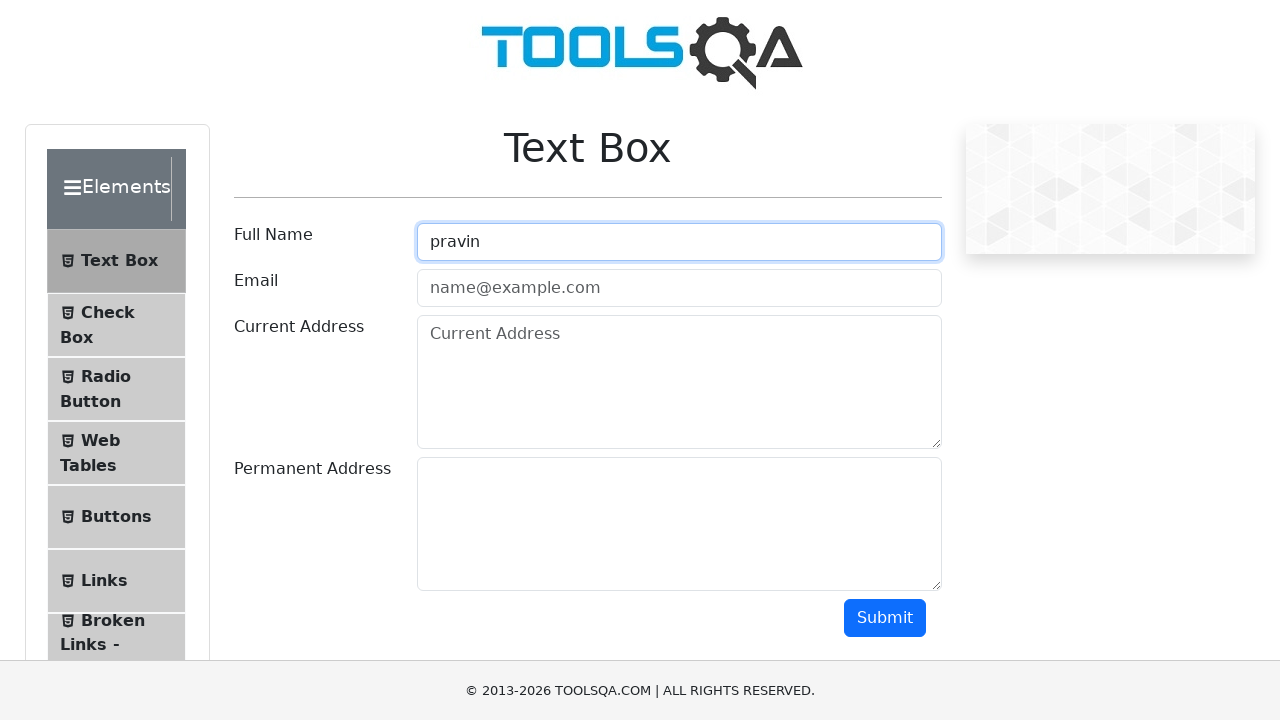

Pressed Tab to navigate to email field
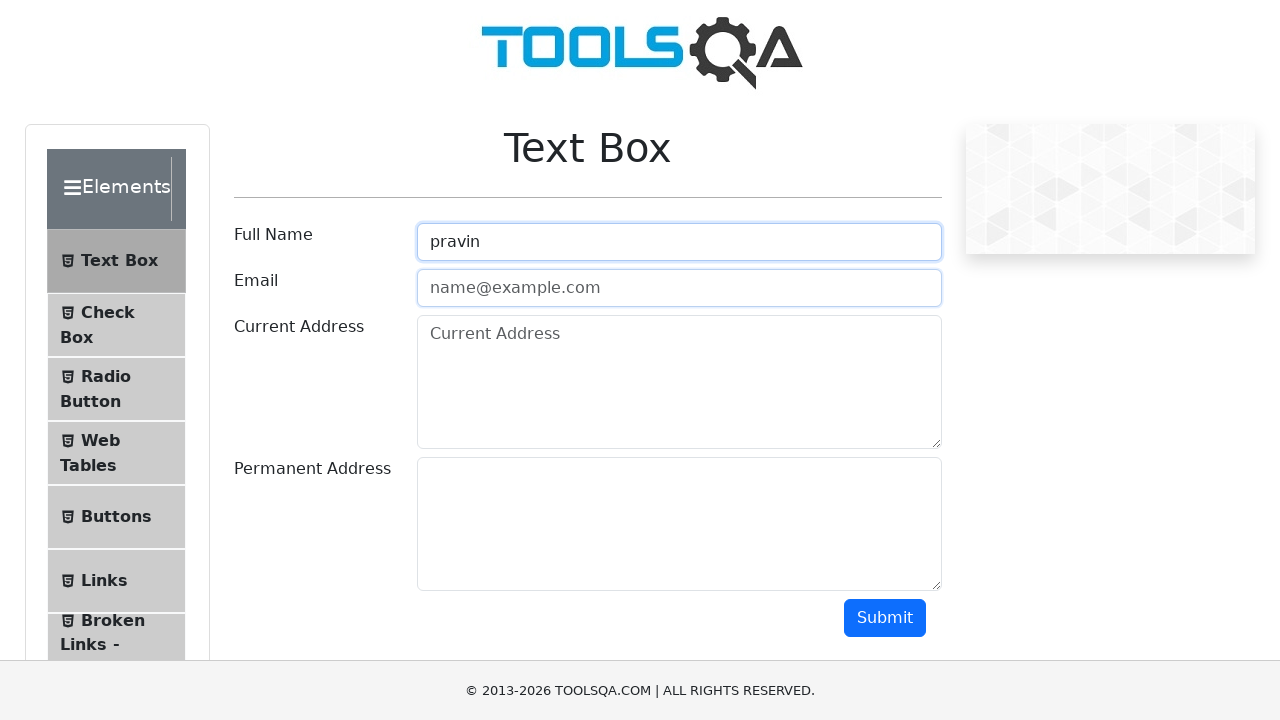

Typed 'pravin' in email field
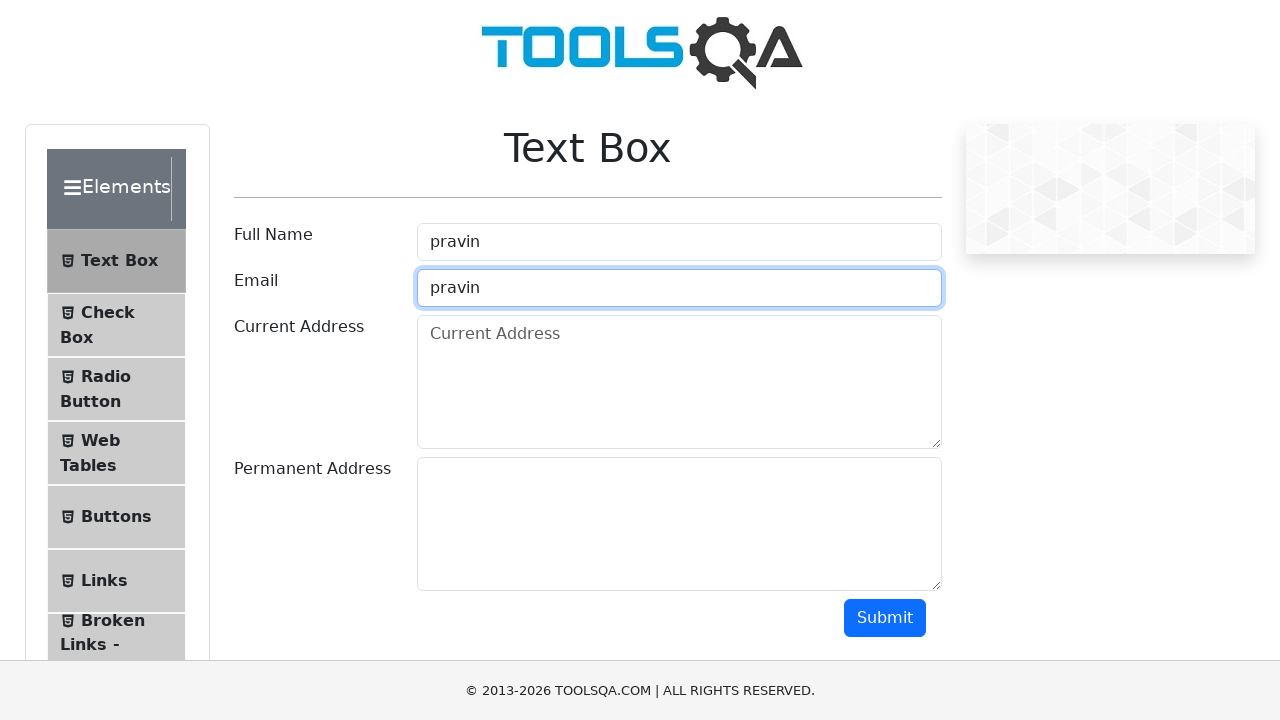

Pressed Ctrl+A to select all text in email field
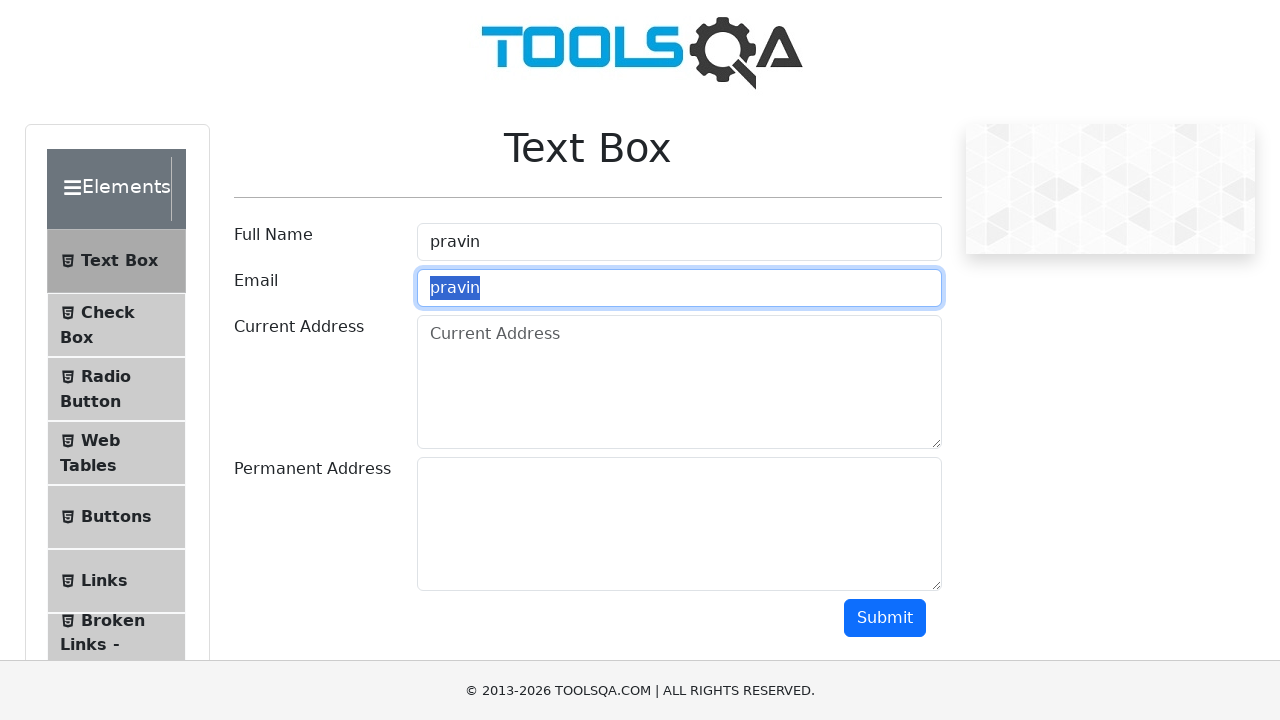

Pressed Ctrl+C to copy selected text
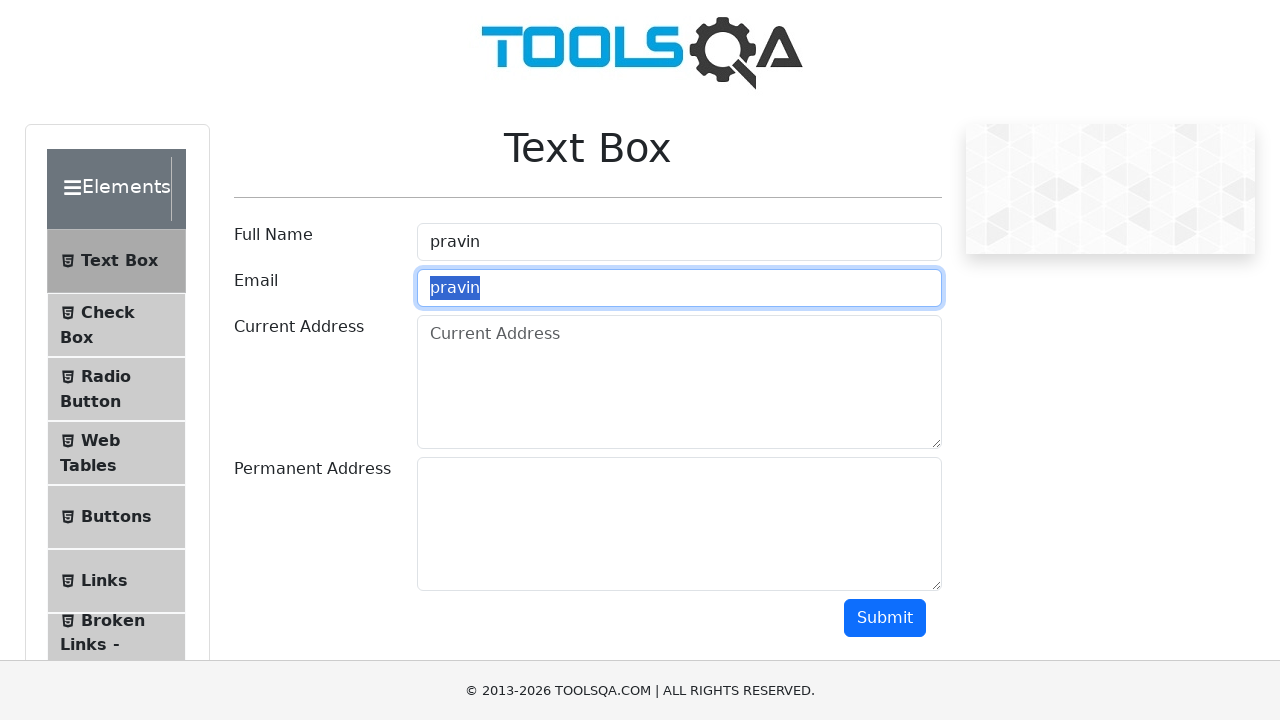

Pressed Tab to navigate to Current Address field
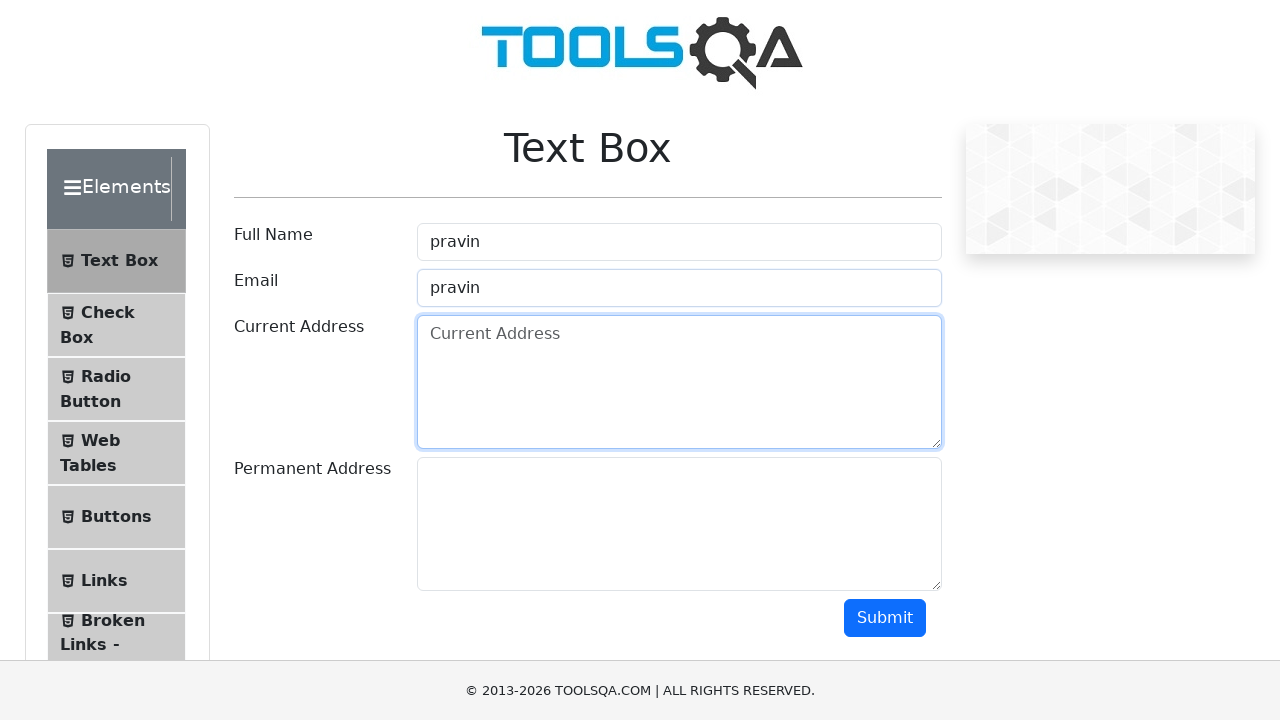

Pressed Ctrl+V to paste copied text into Current Address field
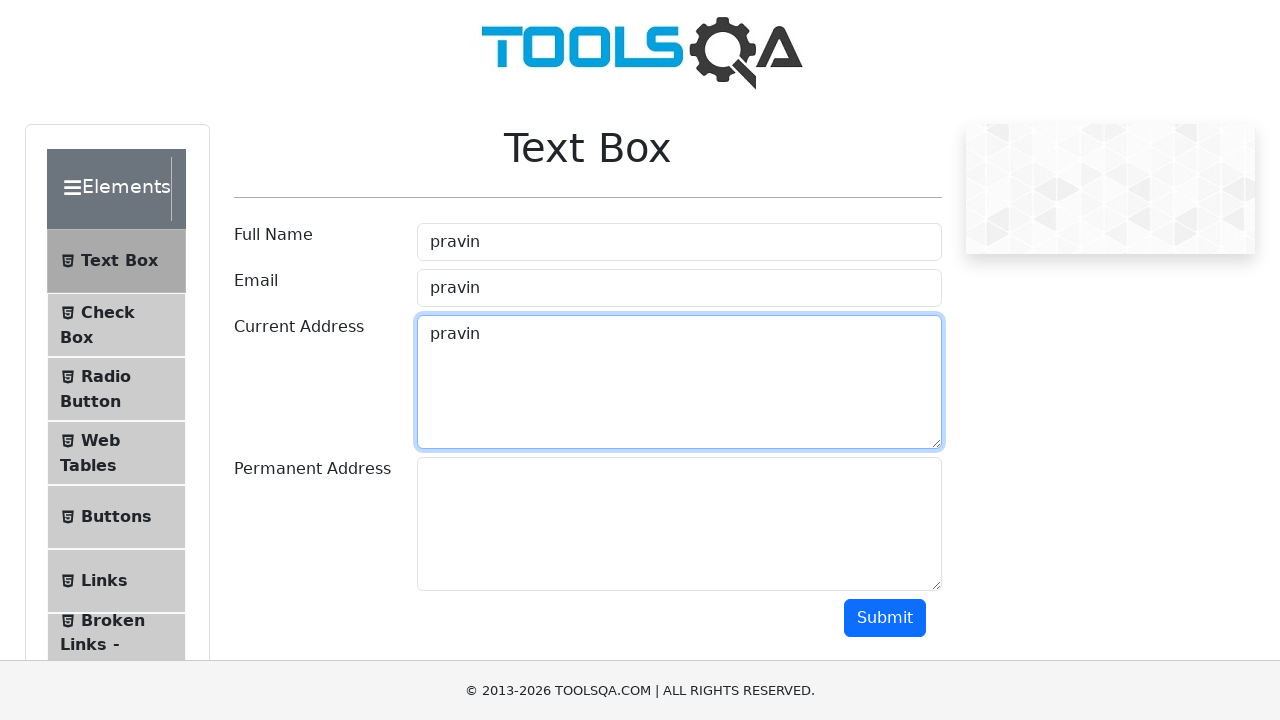

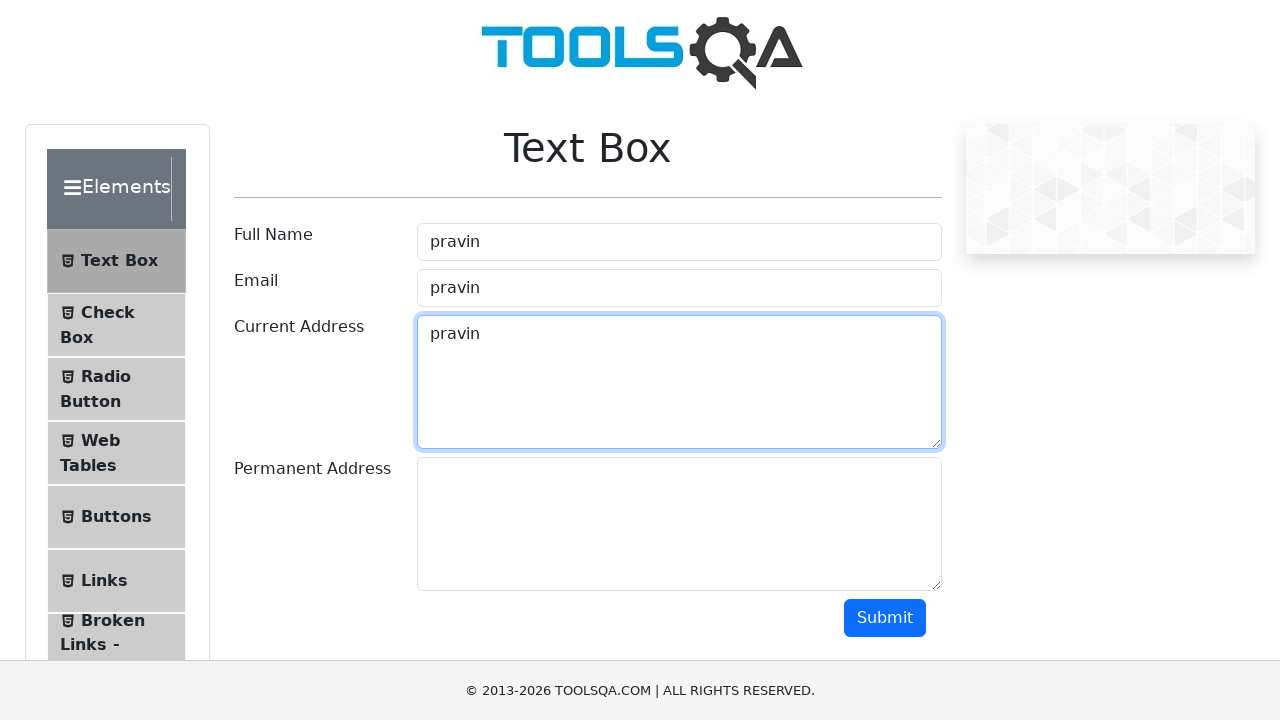